Tests jQuery UI drag and drop functionality by navigating to the Droppable demo, switching into an iframe, performing a drag-and-drop action, then navigating to the Draggable demo.

Starting URL: https://jqueryui.com/

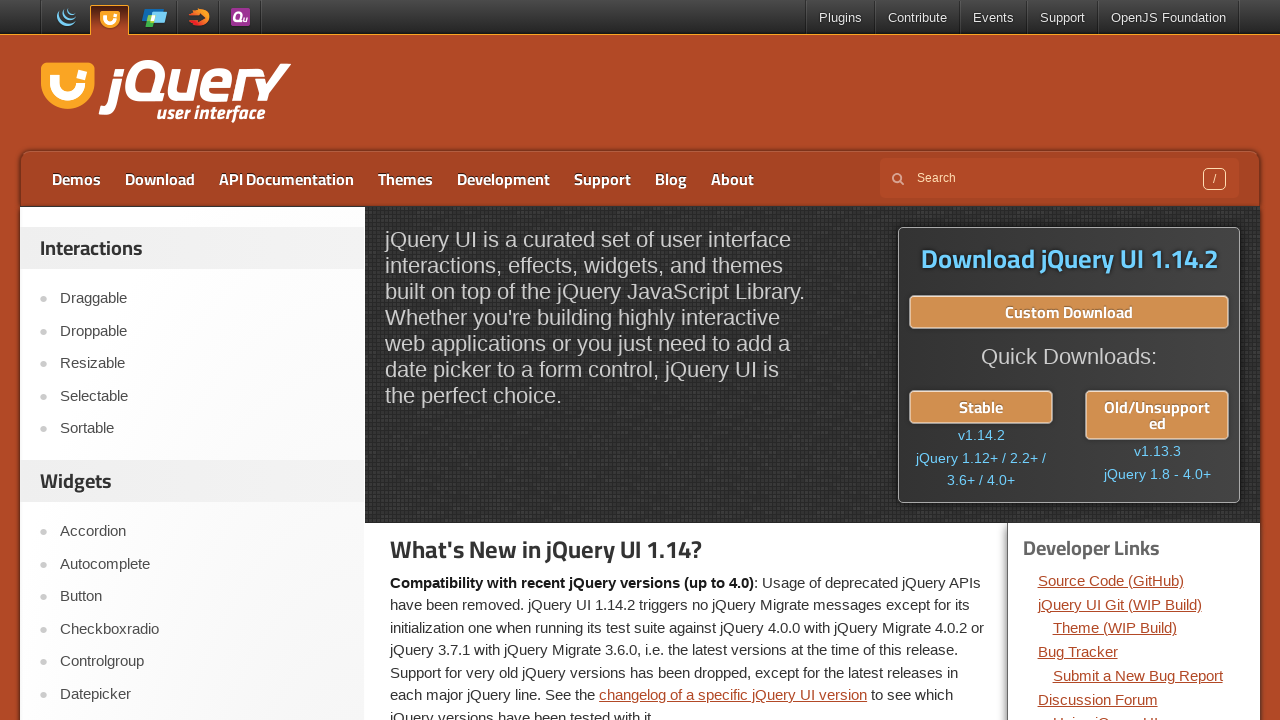

Clicked on Droppable link at (202, 331) on text=Droppable
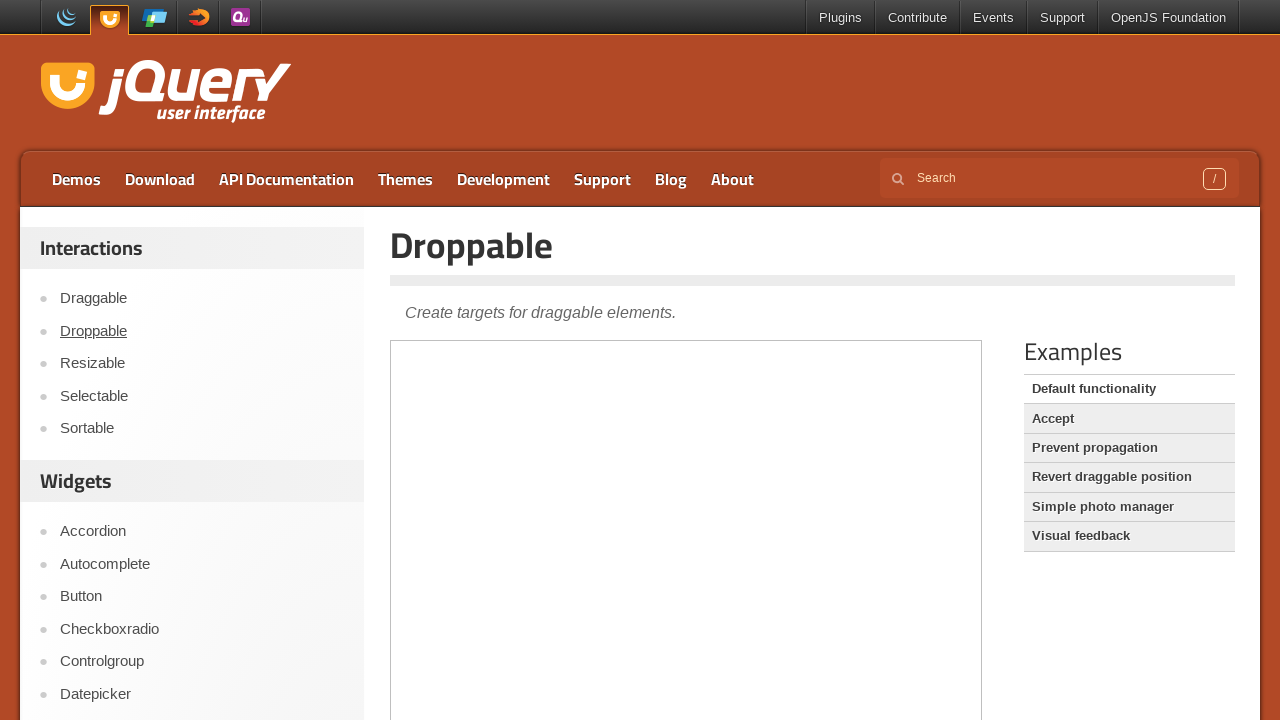

Located demo iframe
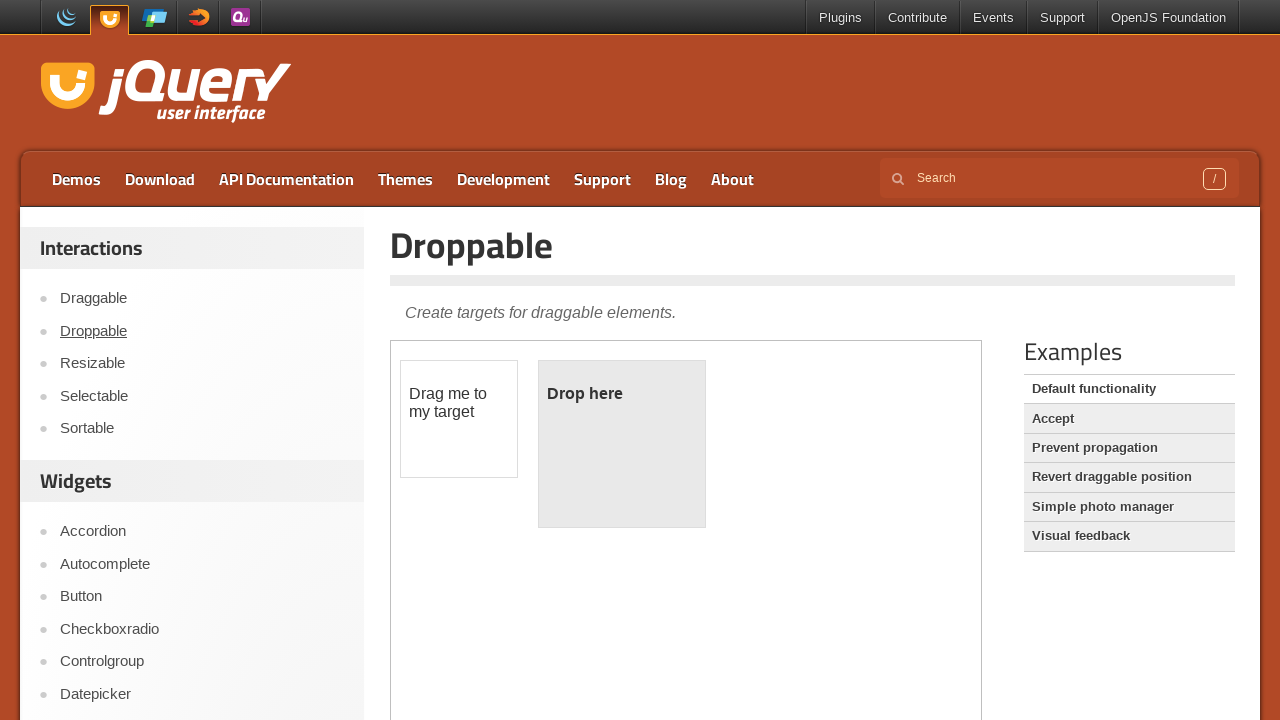

Located draggable element in iframe
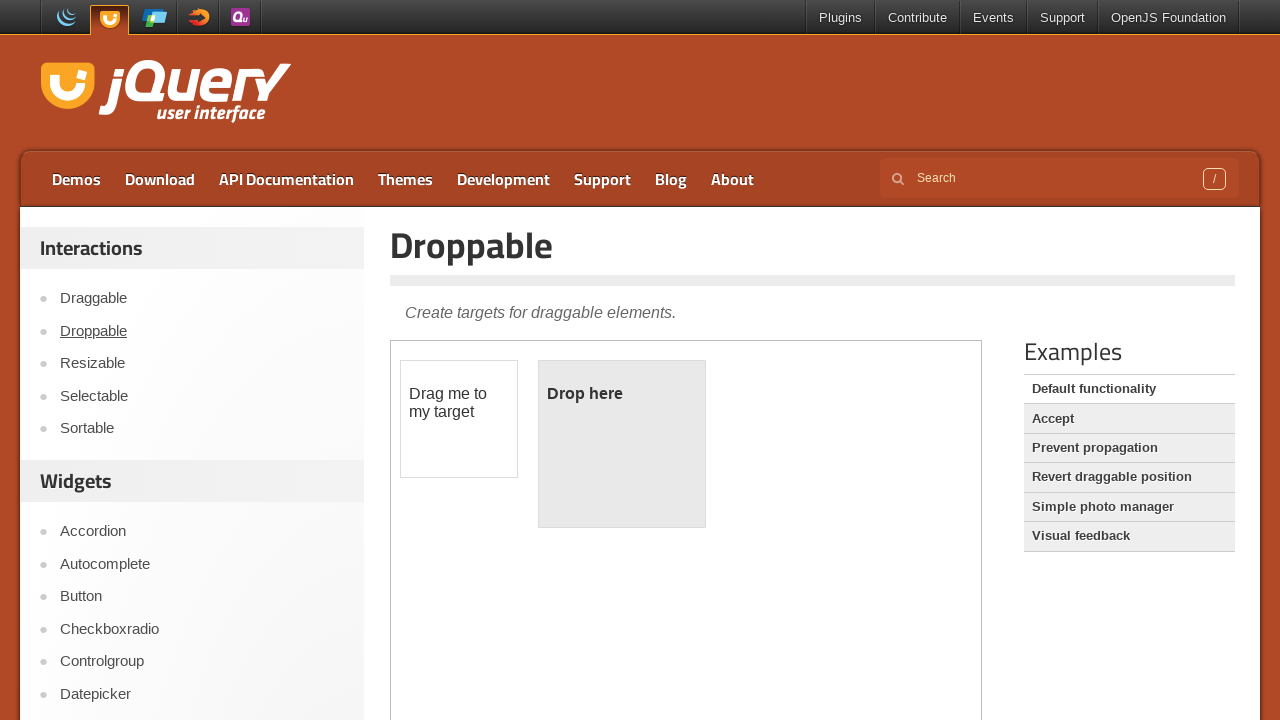

Located droppable element in iframe
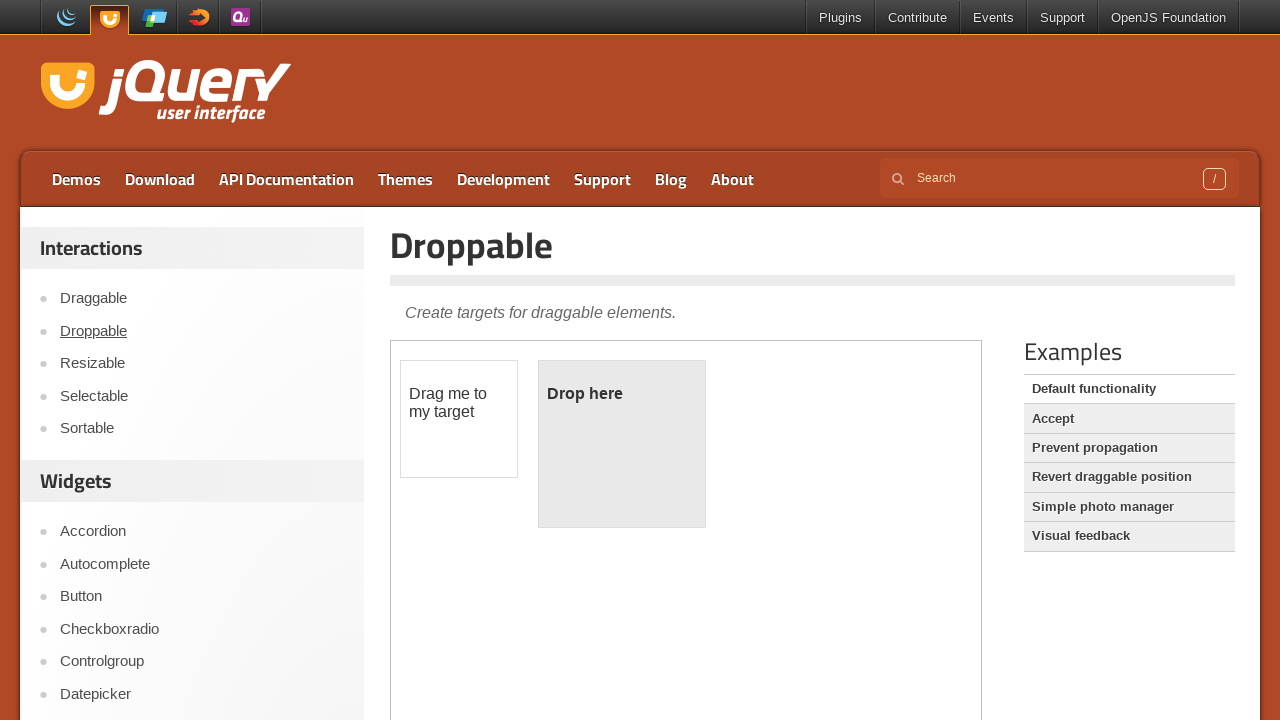

Performed drag and drop action from draggable to droppable element at (622, 444)
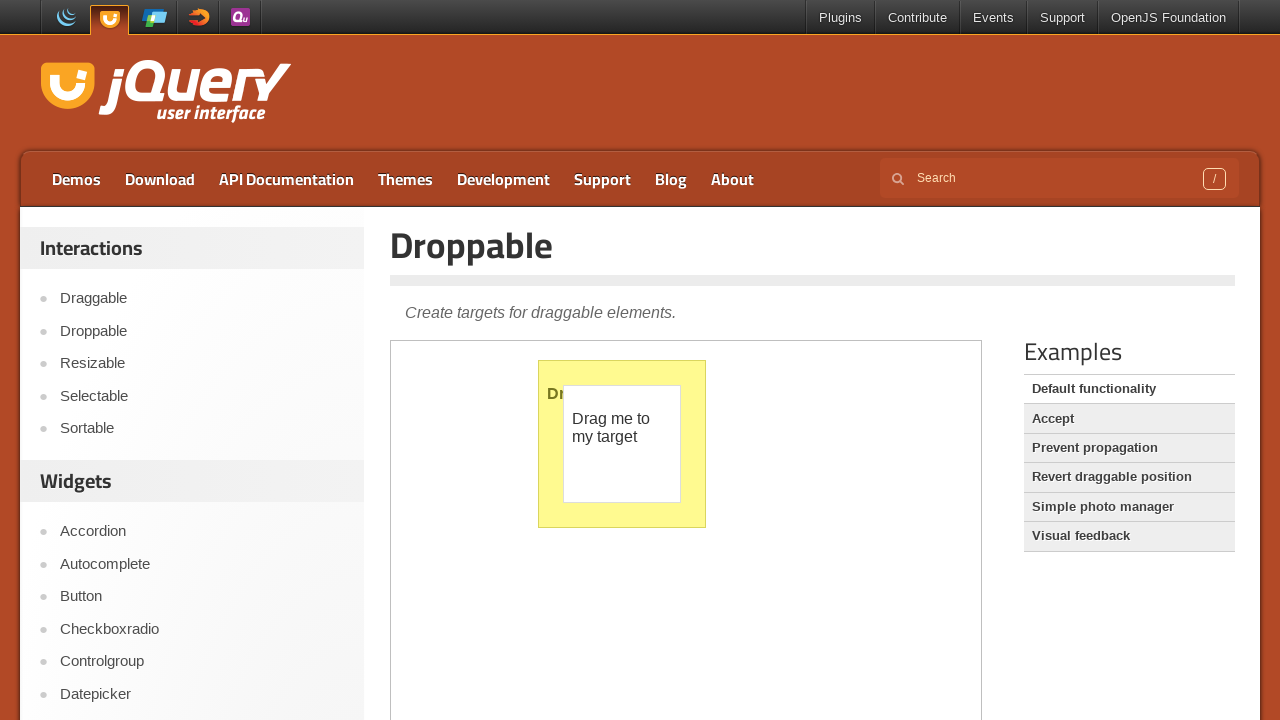

Clicked on Draggable link at (813, 311) on text=Draggable
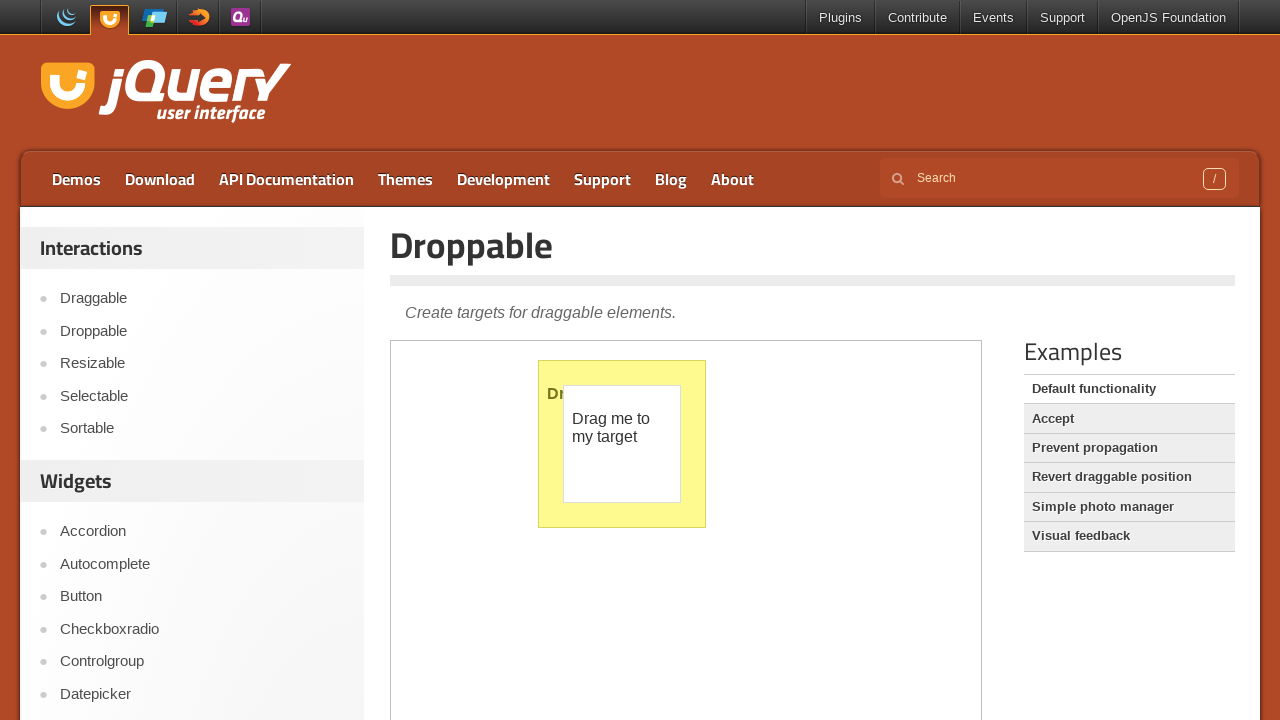

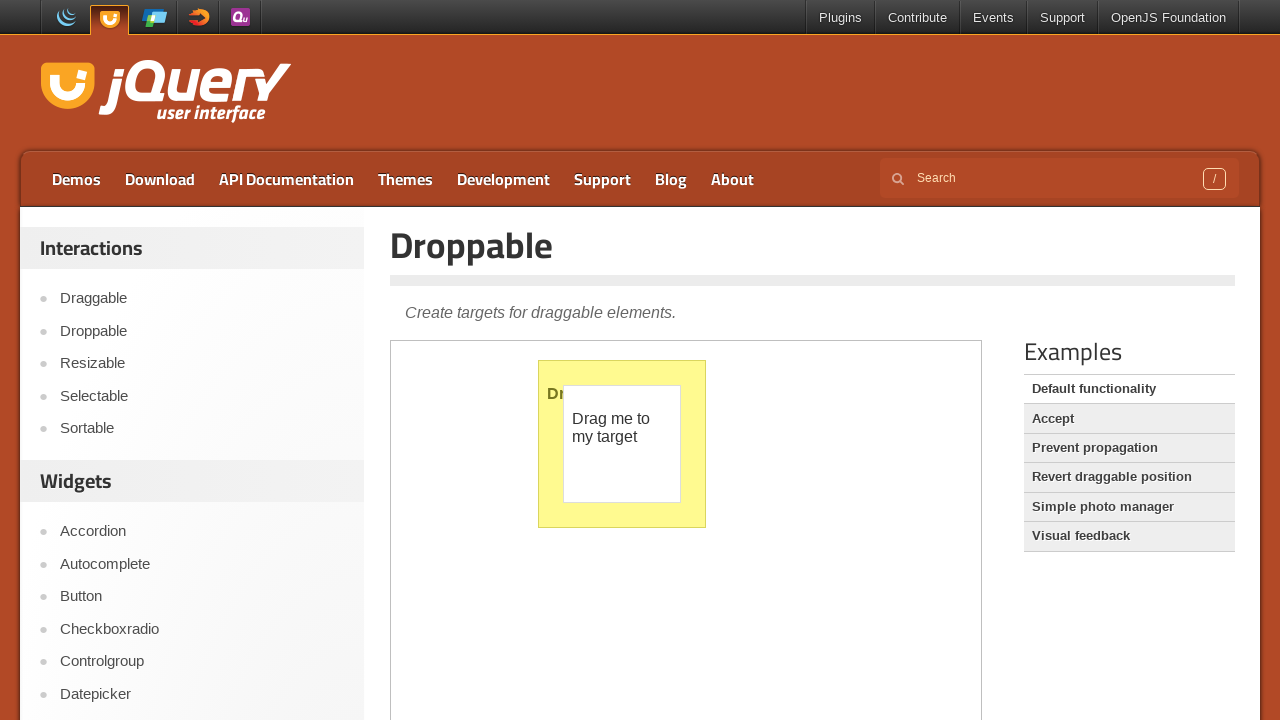